Tests painting on an online drawing application by performing mouse drag actions to draw, pressing the 'U' key (likely undo), and then drawing again.

Starting URL: https://kleki.com/

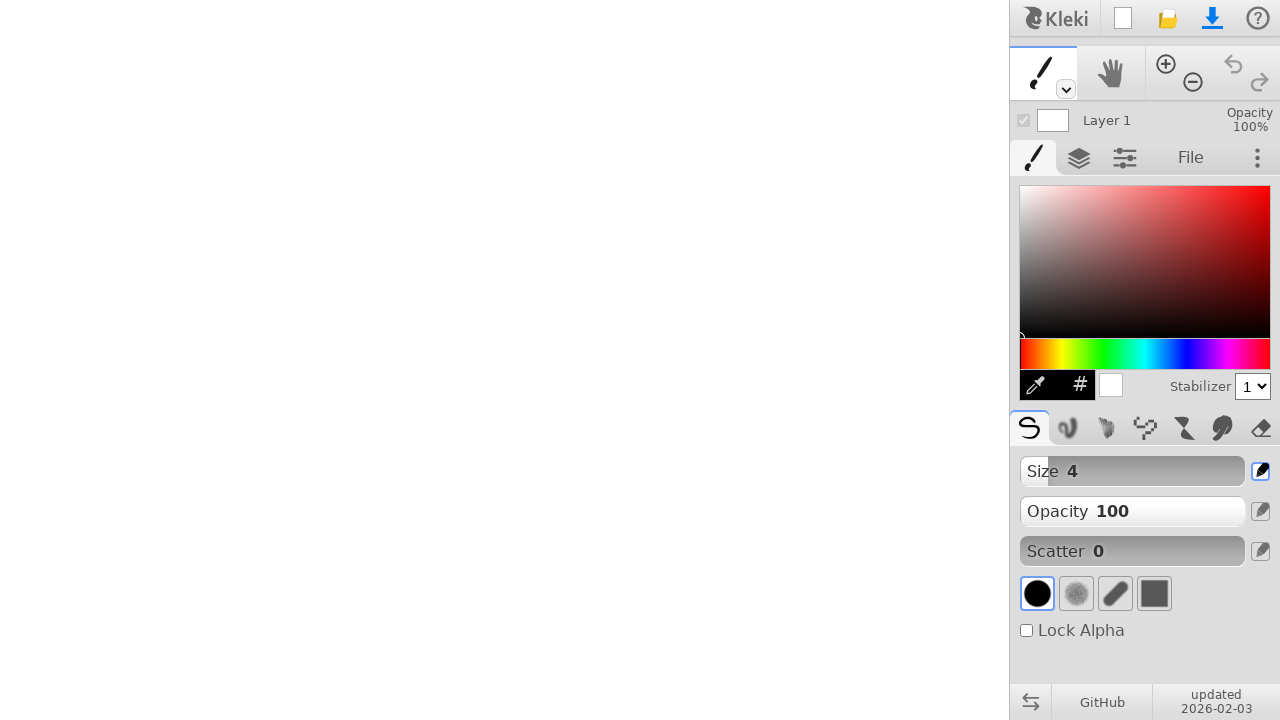

Waited 3 seconds for page to load
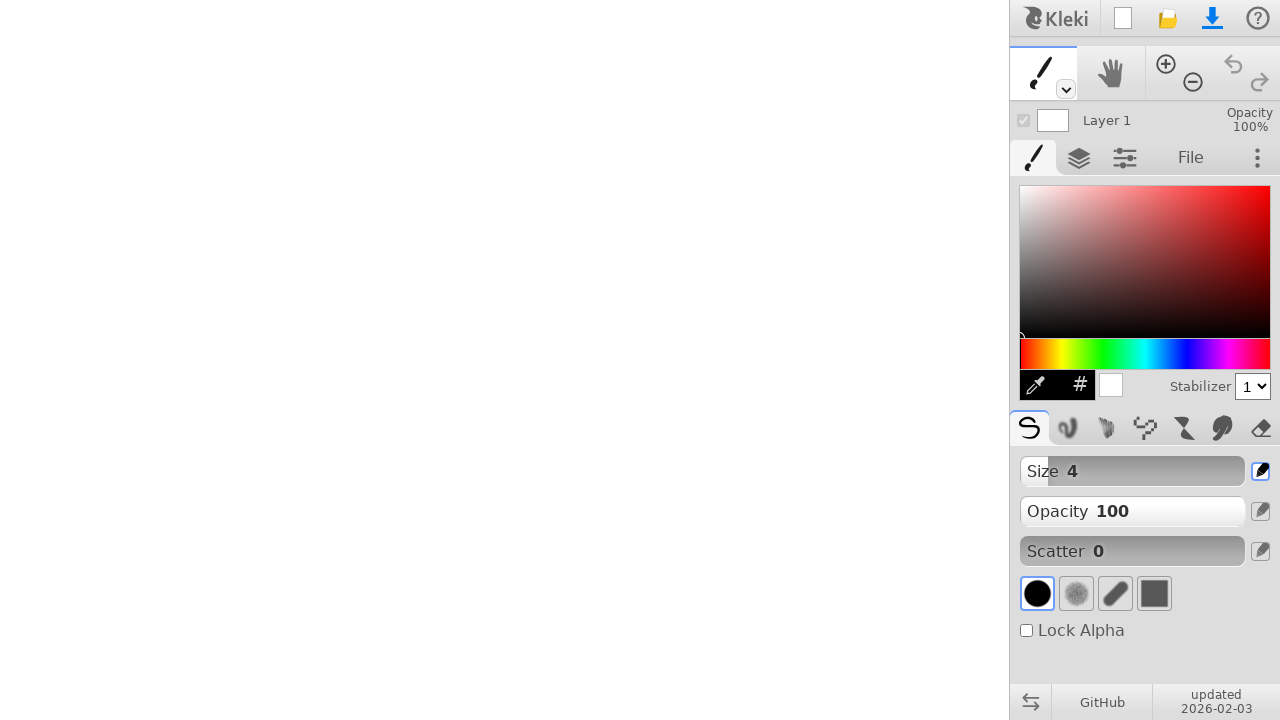

Moved mouse to position (300, 300) at (300, 300)
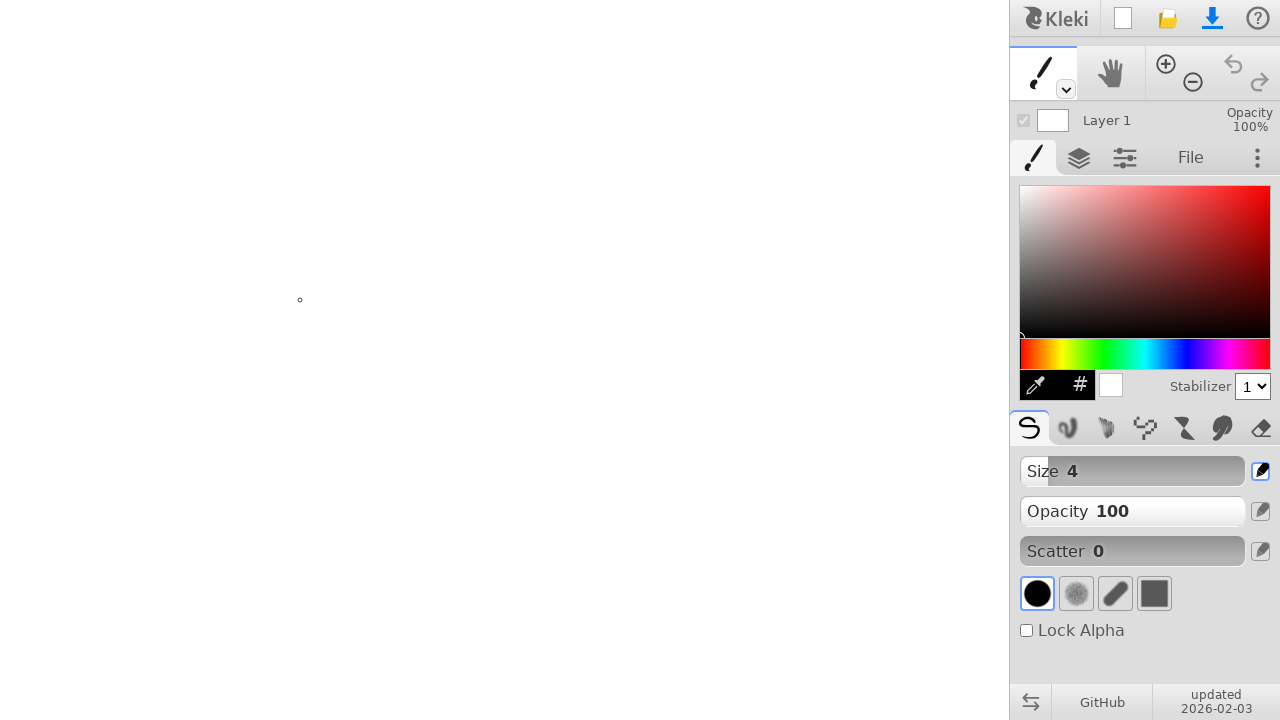

Pressed mouse button down to start drawing at (300, 300)
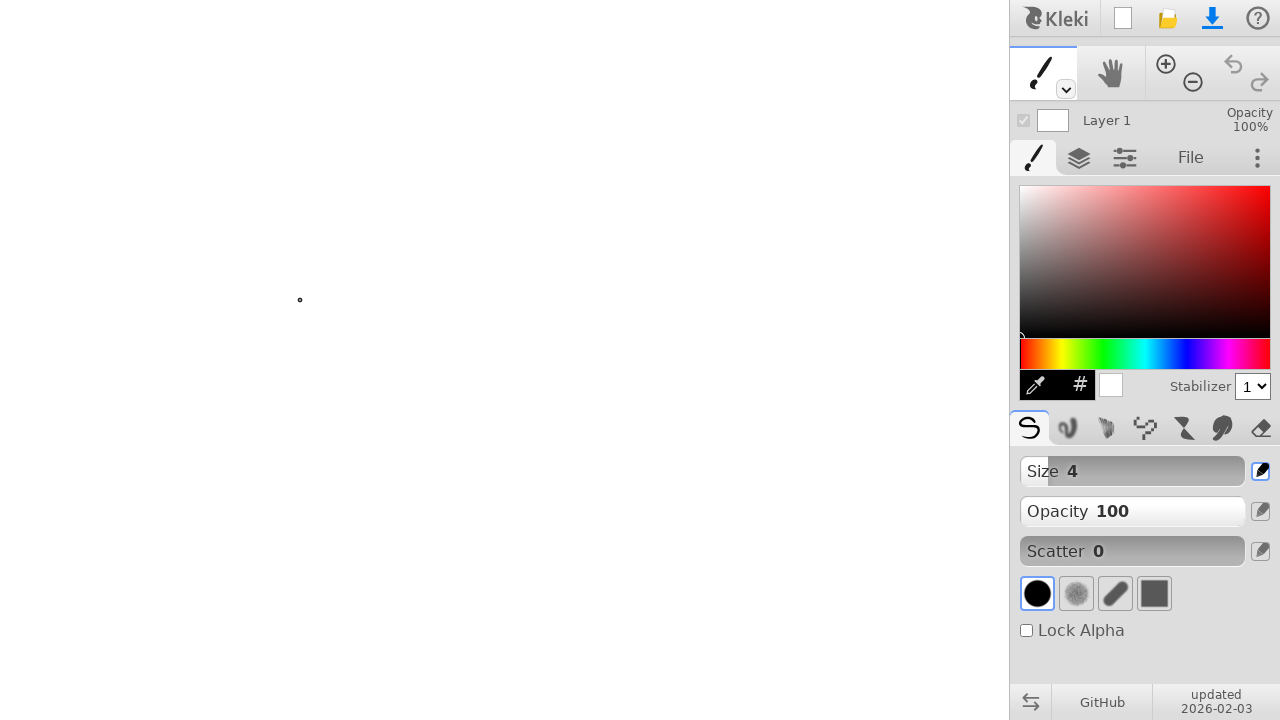

Dragged mouse smoothly to position (400, 400) to draw a line at (400, 400)
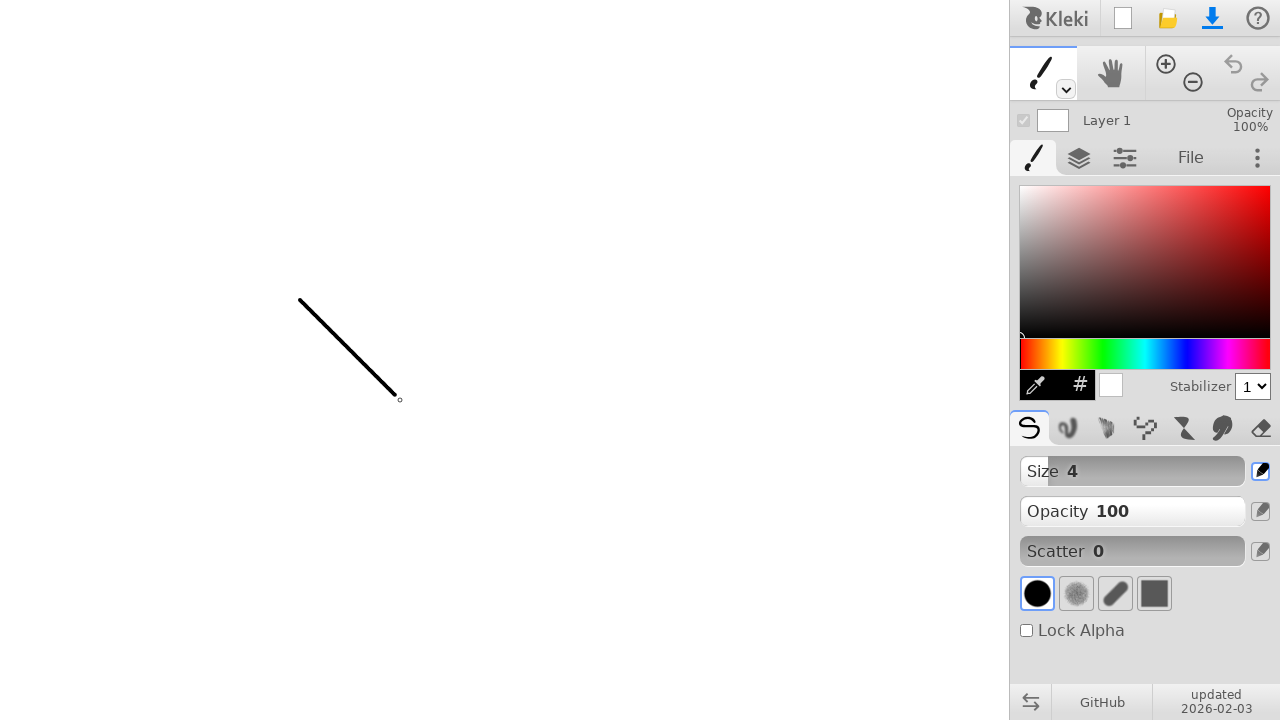

Released mouse button to complete first drawing action at (400, 400)
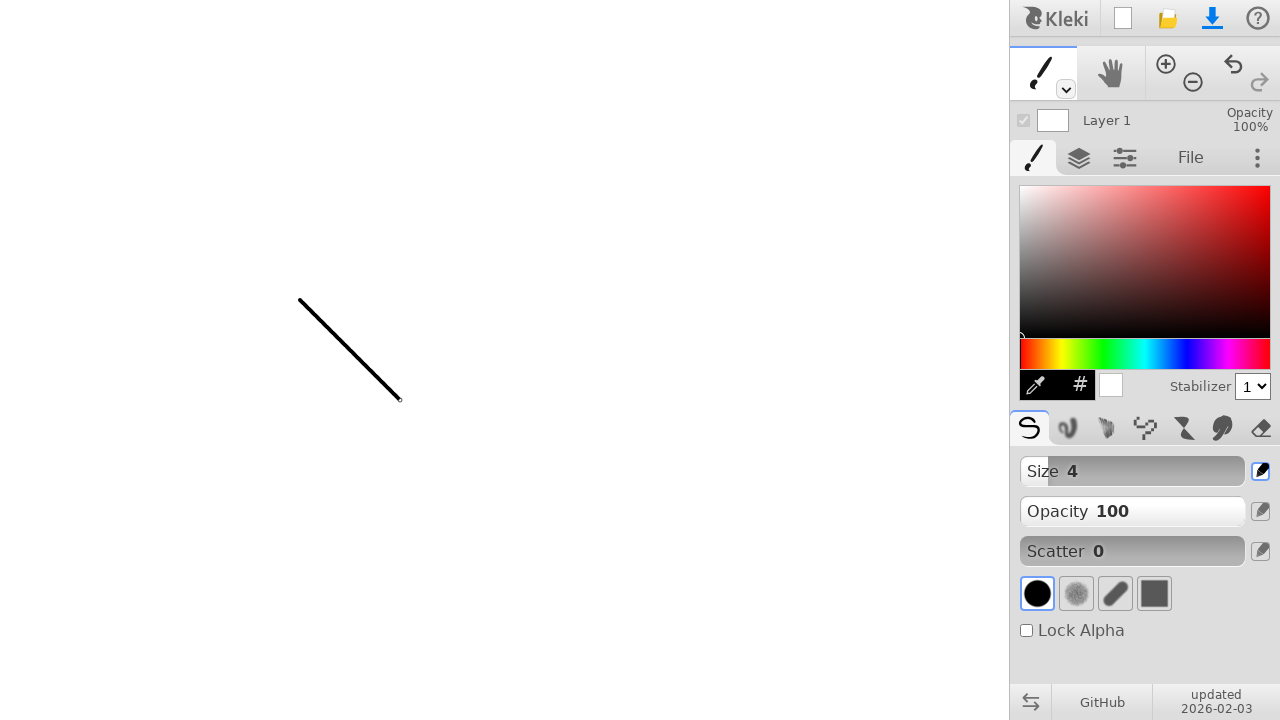

Pressed 'U' key to undo the first drawing
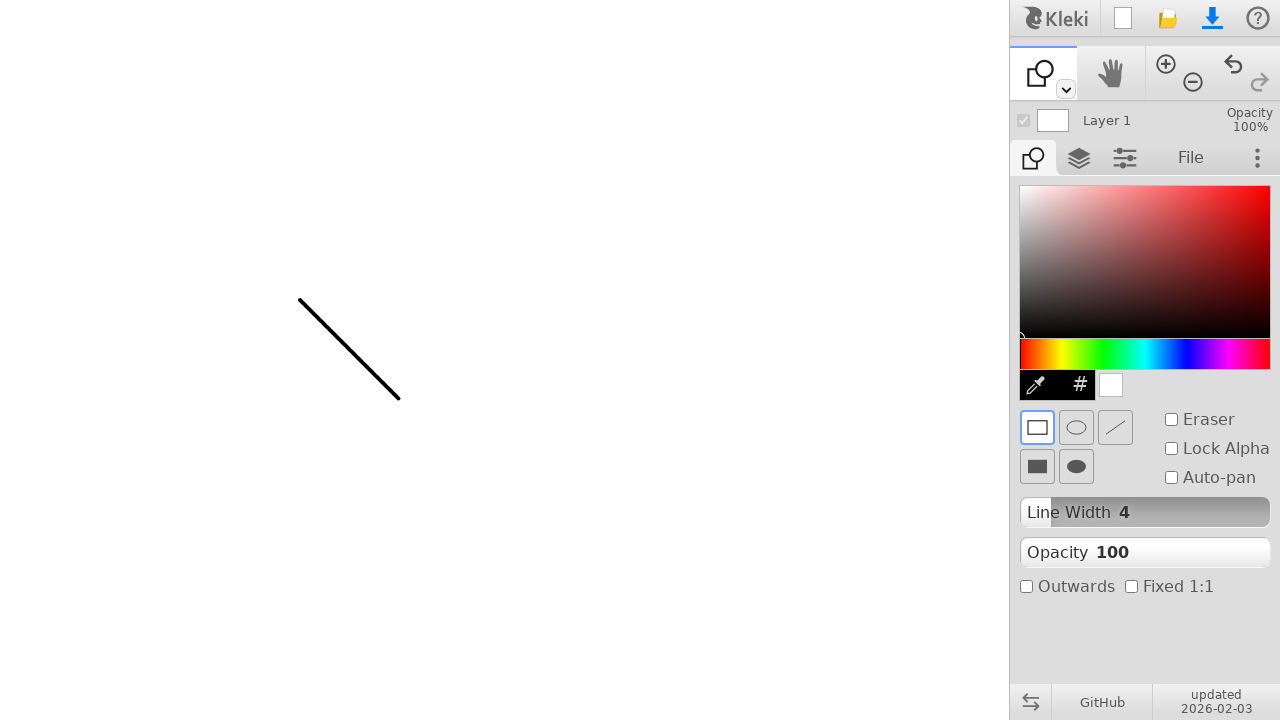

Waited 3 seconds for undo action to complete
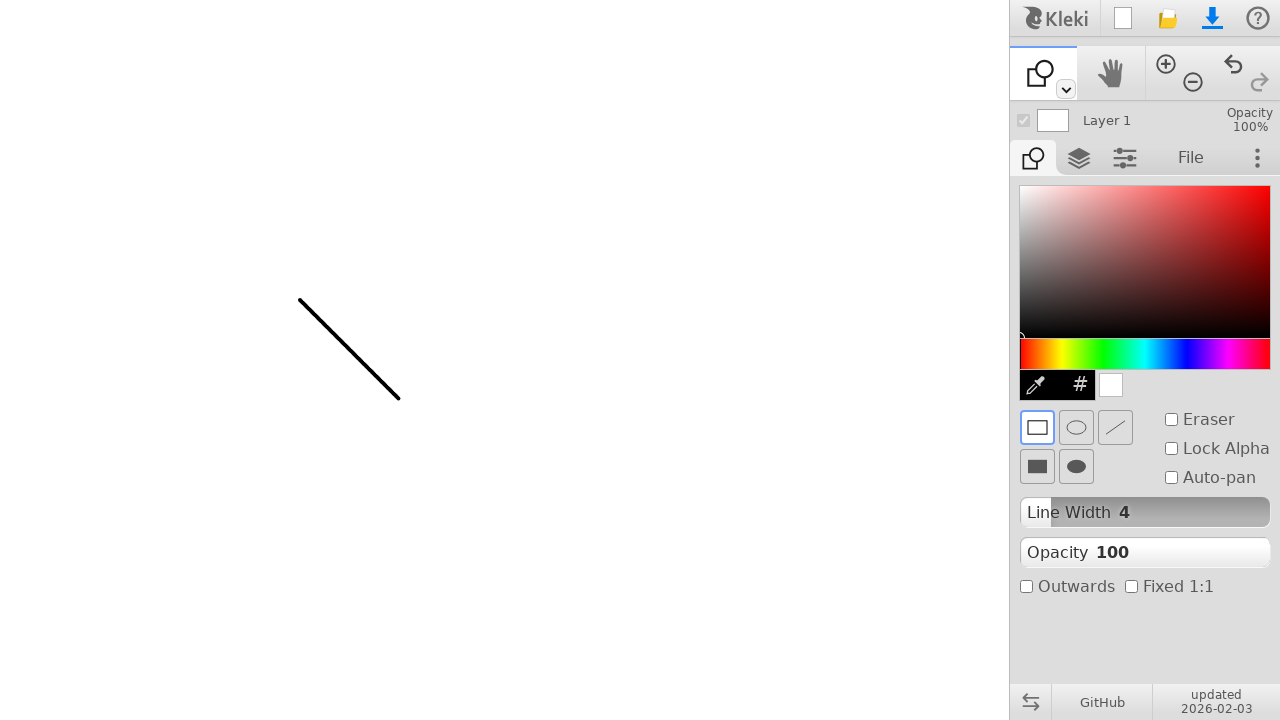

Moved mouse to position (300, 300) for second drawing at (300, 300)
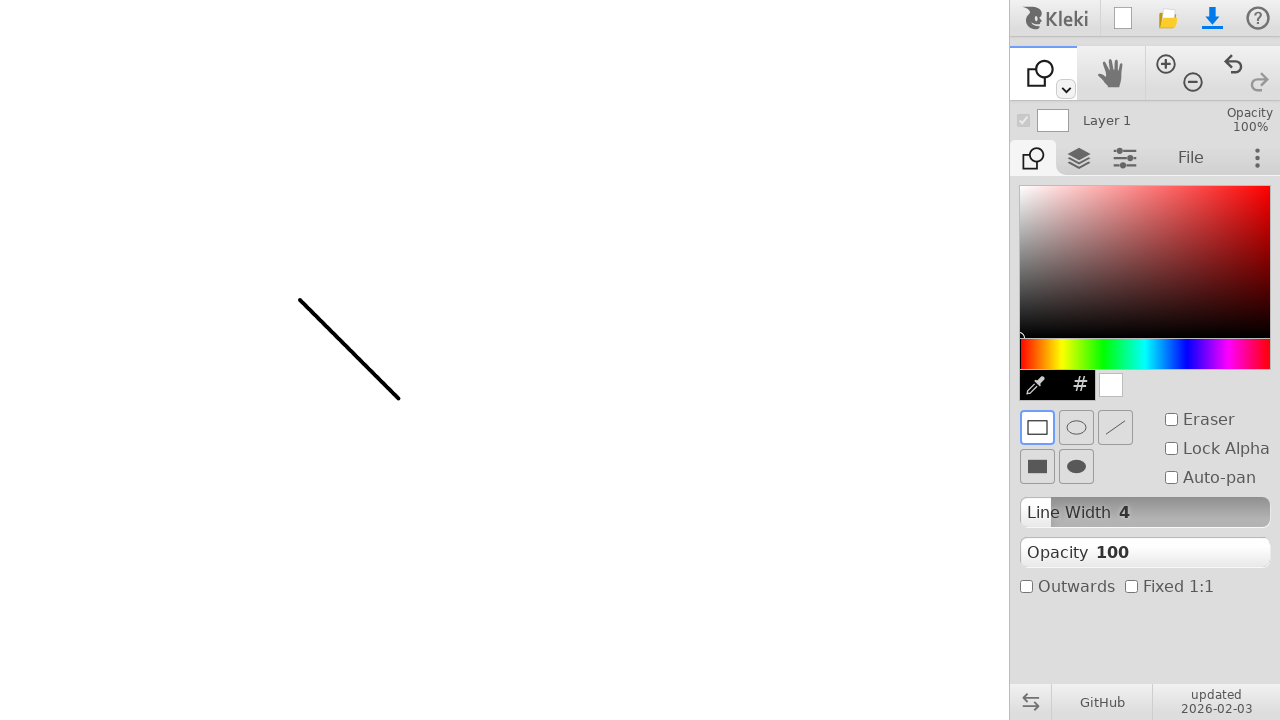

Pressed mouse button down to start second drawing at (300, 300)
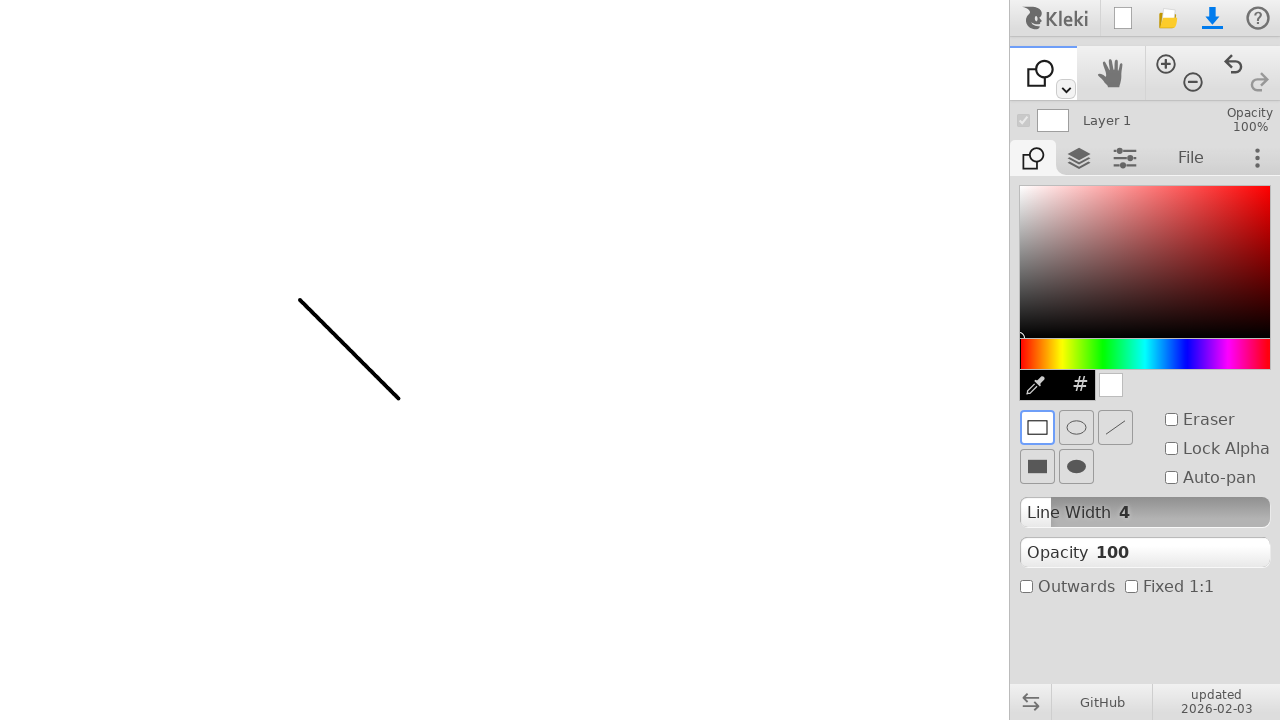

Dragged mouse smoothly to position (400, 400) to draw another line at (400, 400)
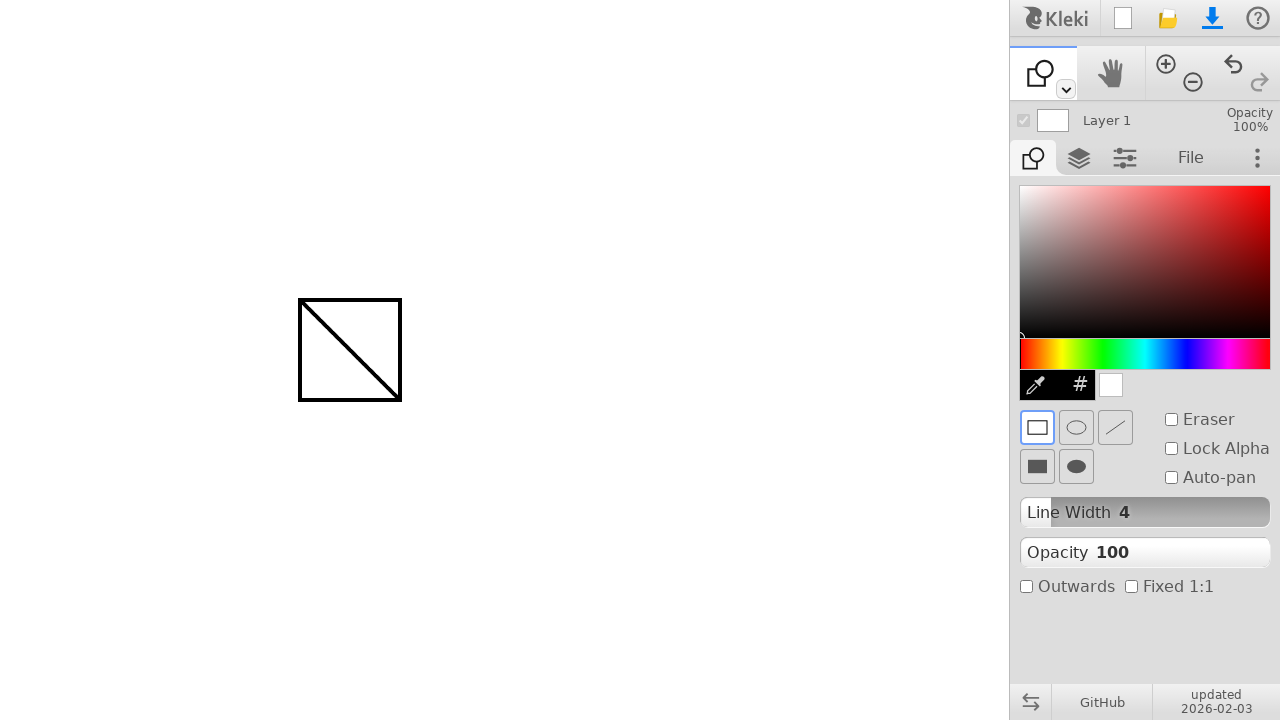

Released mouse button to complete second drawing action at (400, 400)
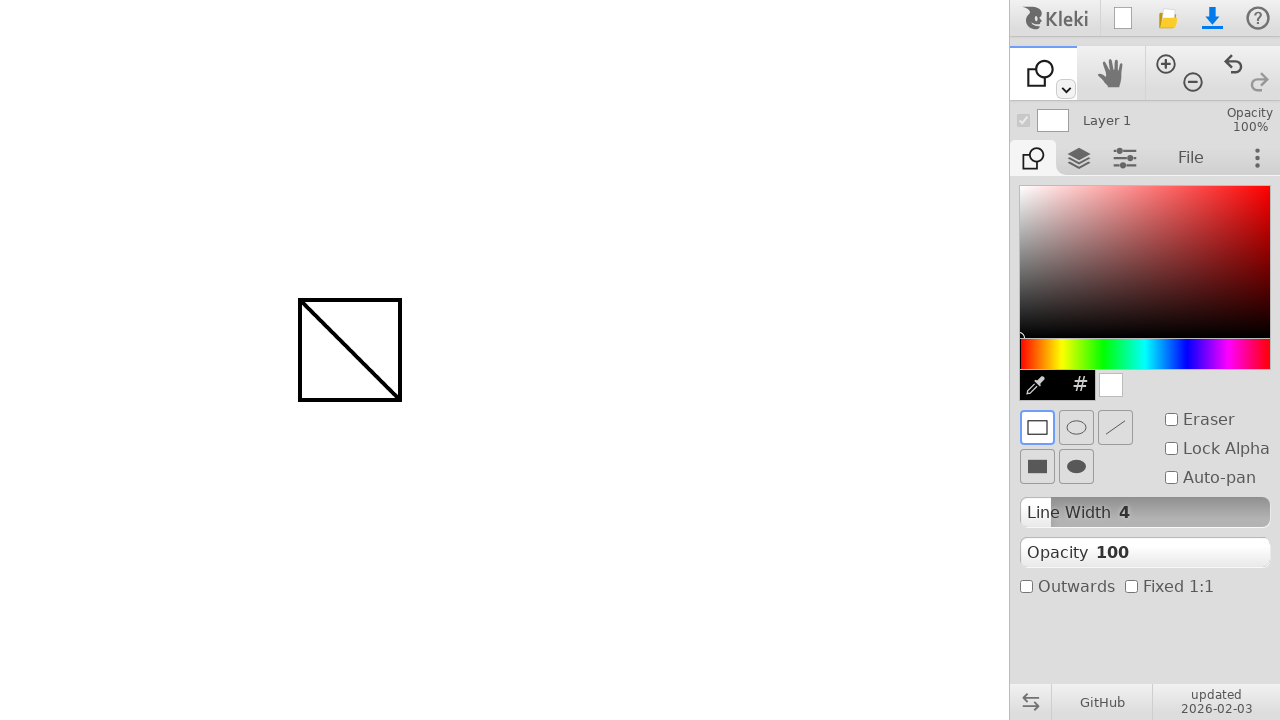

Waited 3 seconds to observe final drawing result
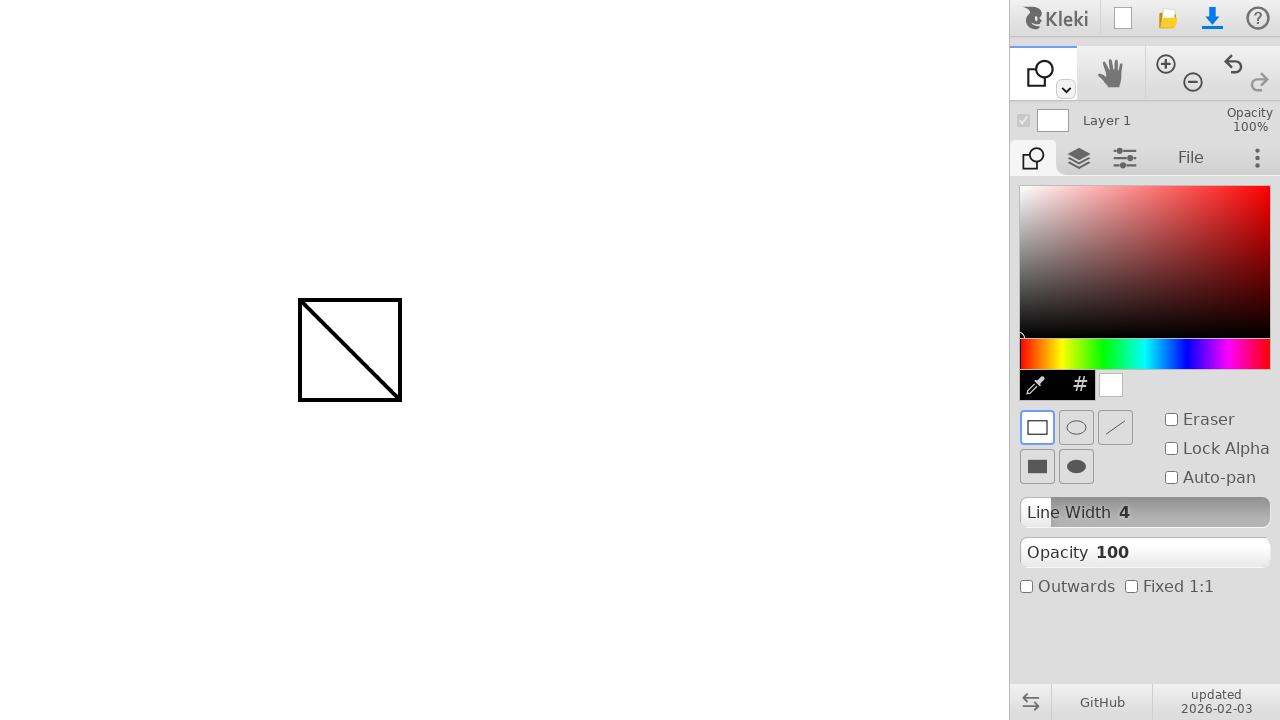

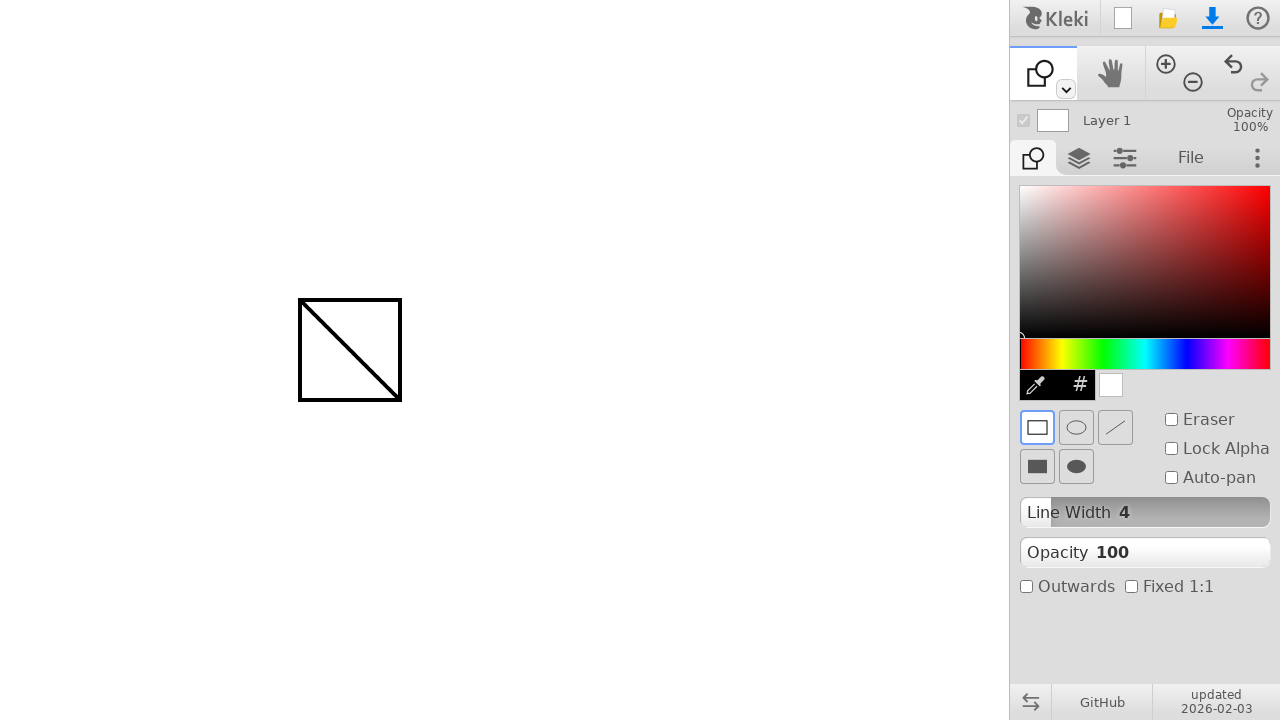